Navigates to the Lakme India cosmetics website homepage and verifies it loads successfully

Starting URL: https://www.lakmeindia.com/

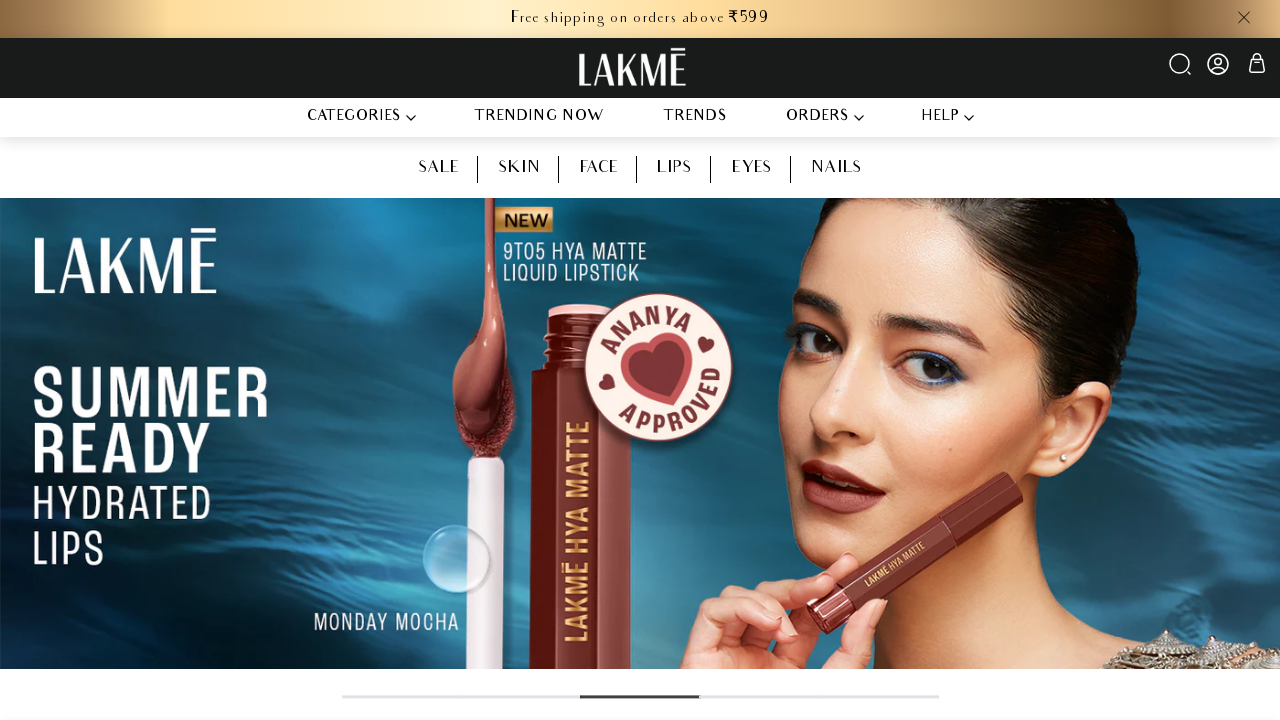

Waited for page DOM content to load
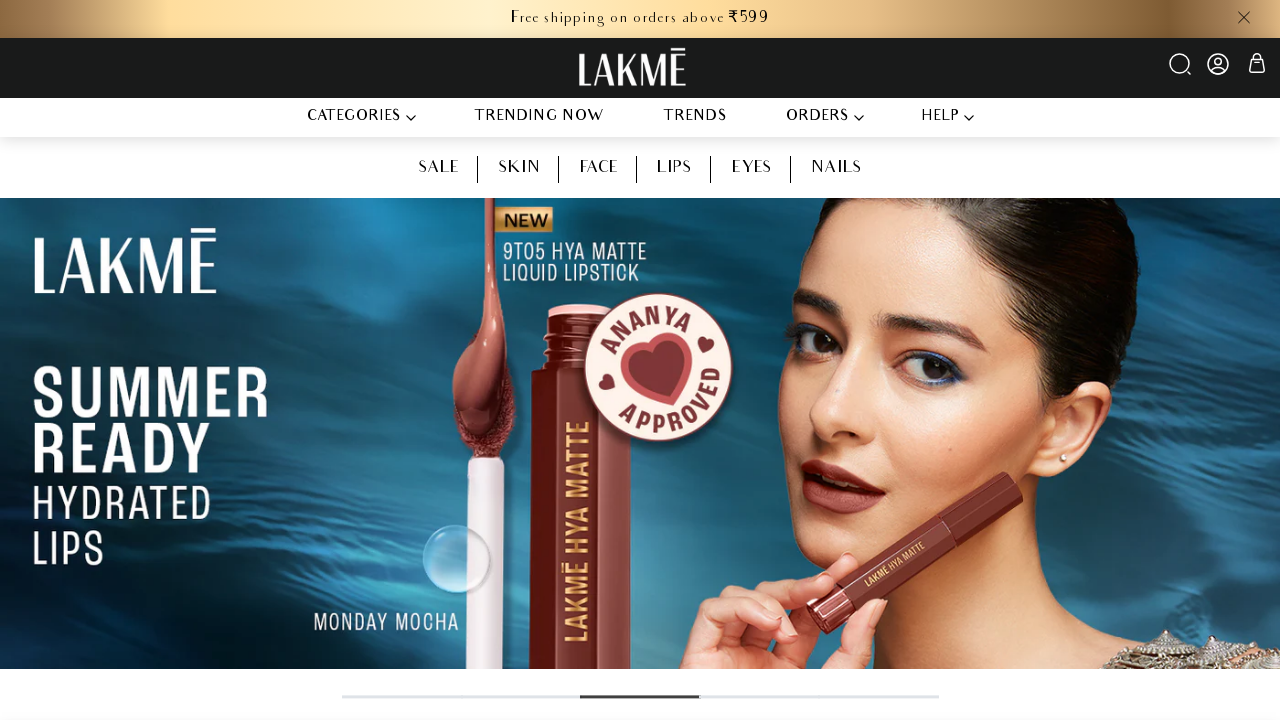

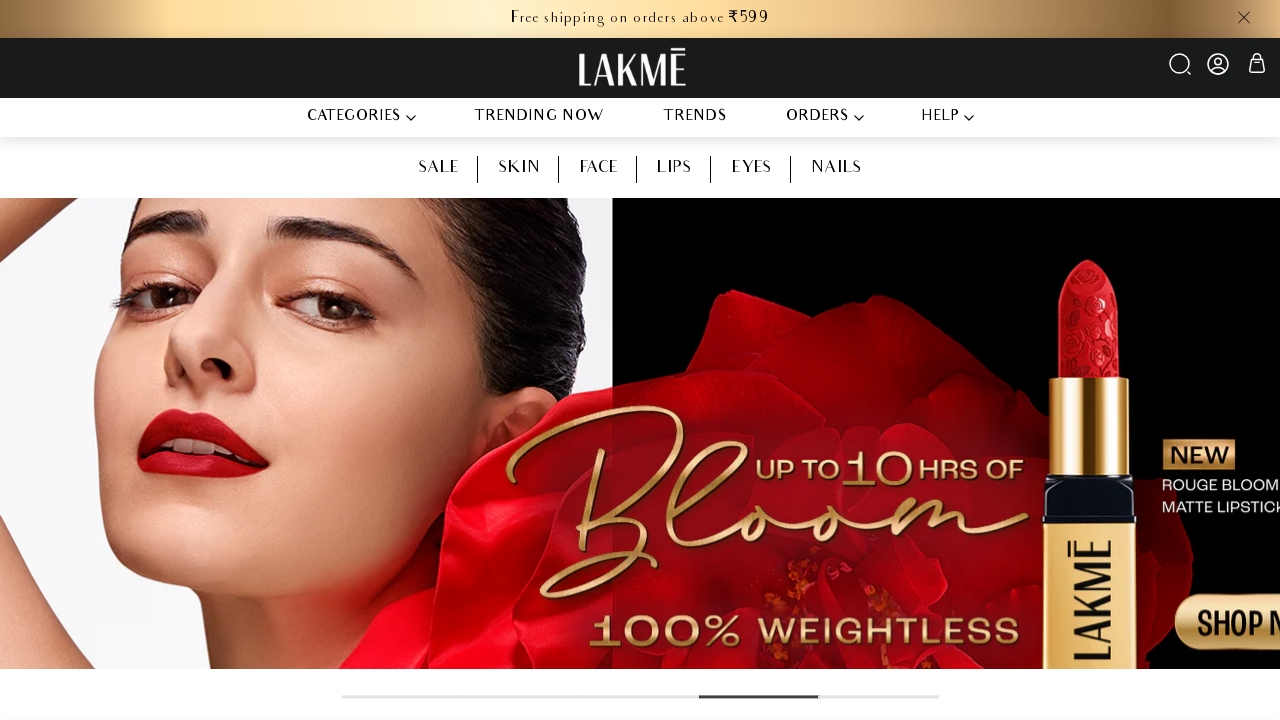